Tests dropdown menu functionality on a demo site by interacting with a country selection dropdown, selecting various options from the list.

Starting URL: https://www.globalsqa.com/demo-site/select-dropdown-menu/

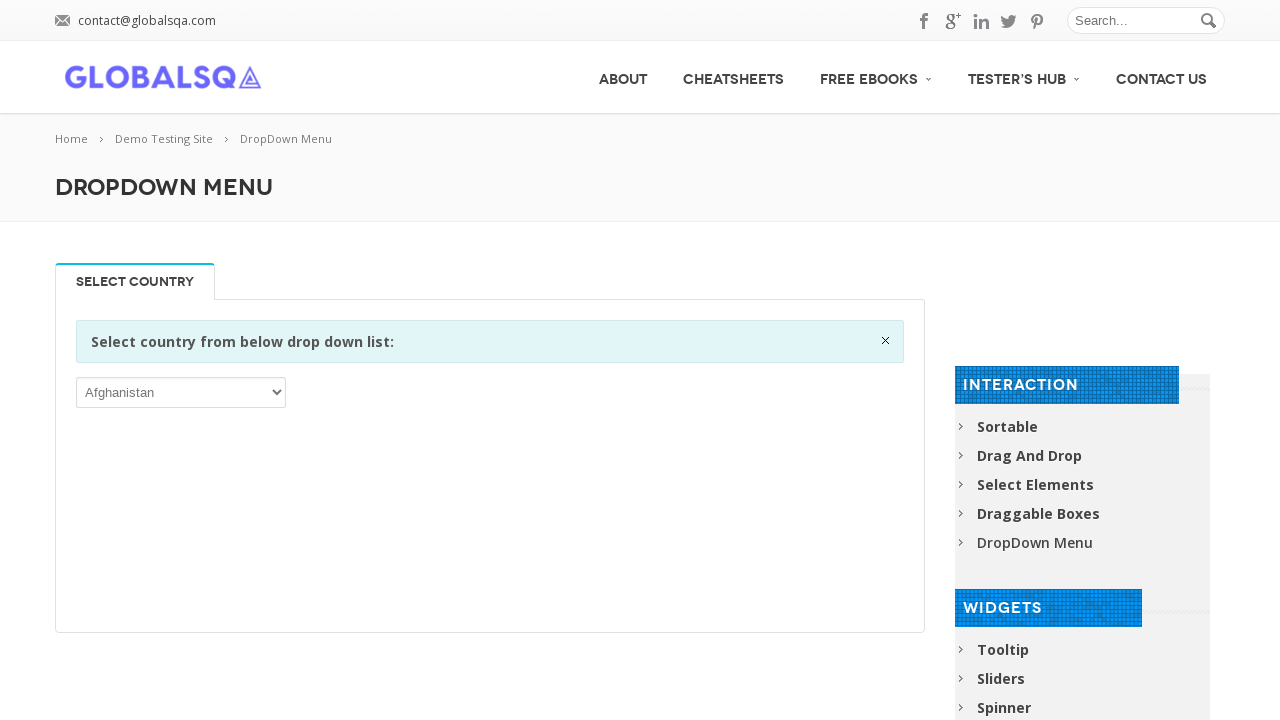

Waited for dropdown selector to be visible
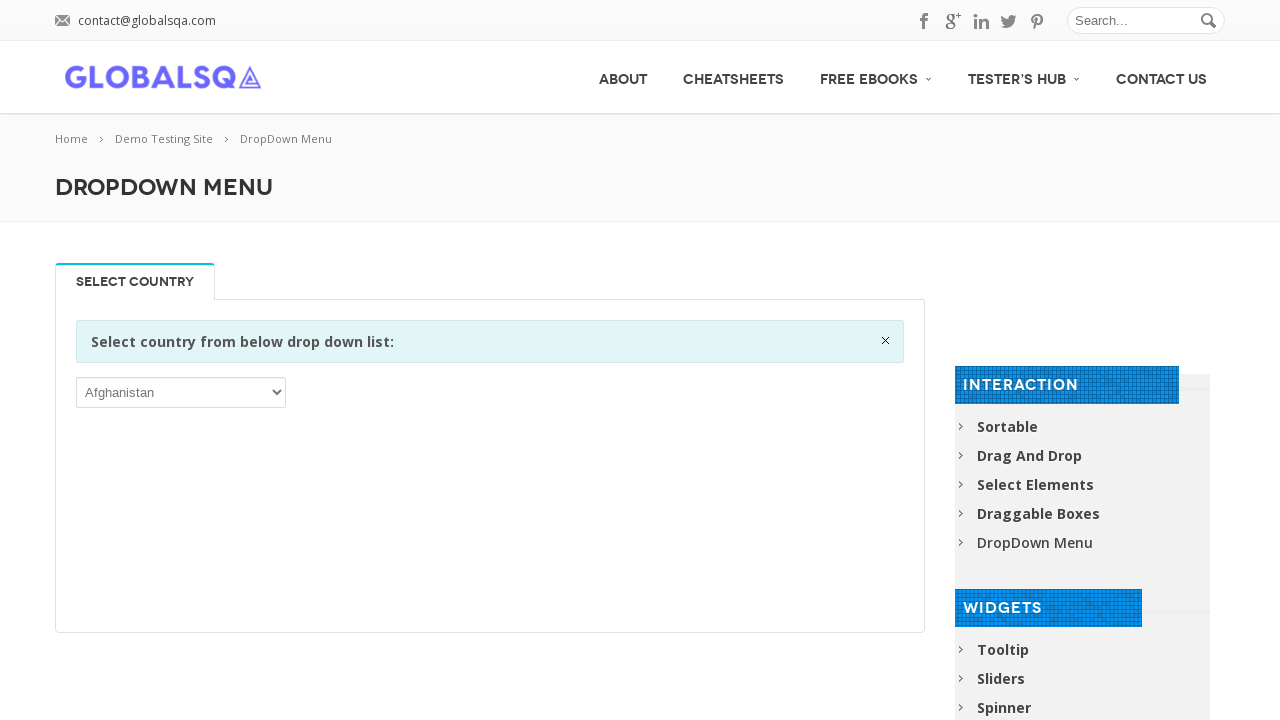

Located the country dropdown element
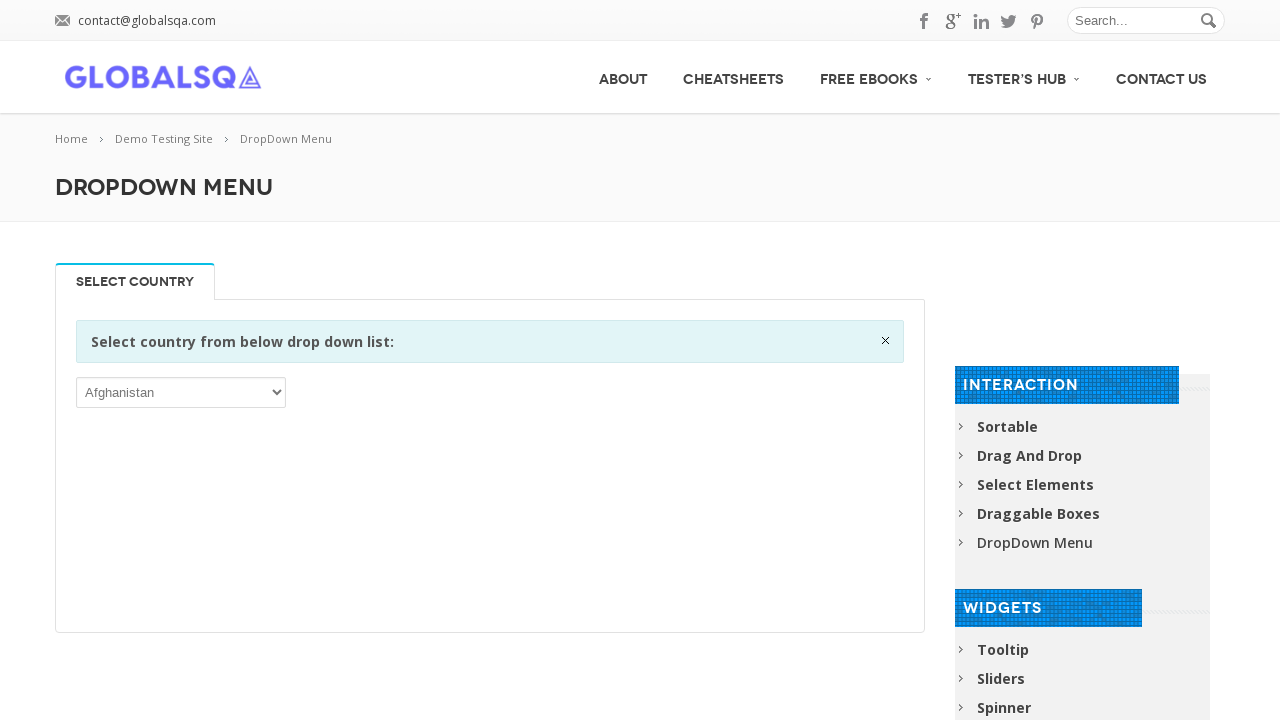

Selected 'American Samoa' from dropdown on xpath=//*[@id='post-2646']/div[2]/div/div/div/p/select
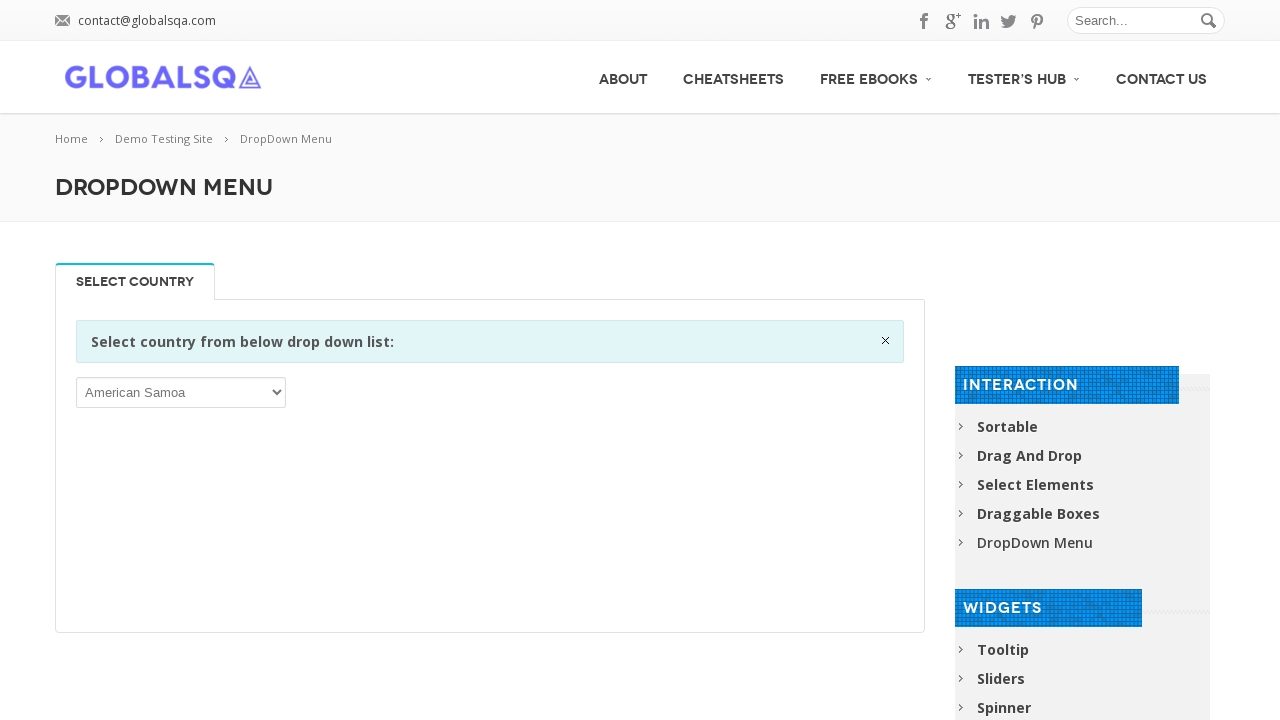

Selected 'Albania' from dropdown on xpath=//*[@id='post-2646']/div[2]/div/div/div/p/select
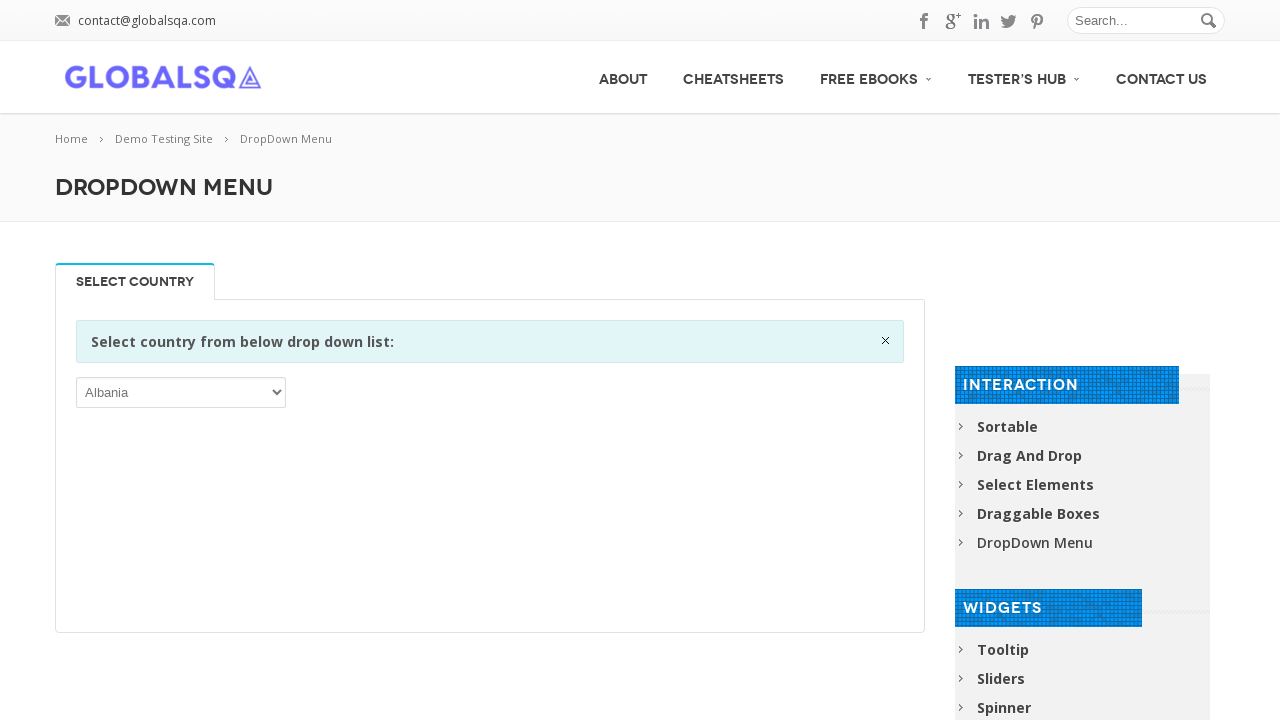

Selected 'Algeria' from dropdown on xpath=//*[@id='post-2646']/div[2]/div/div/div/p/select
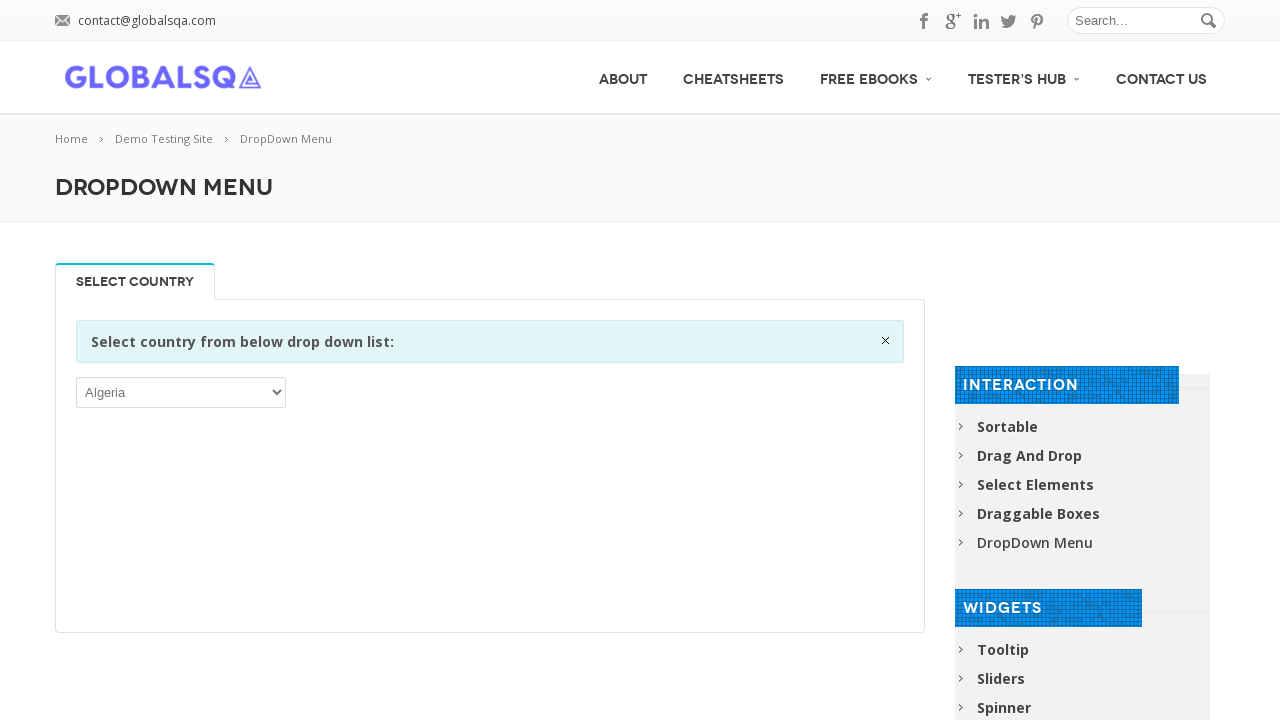

Selected 'Andorra' from dropdown by visible text on xpath=//*[@id='post-2646']/div[2]/div/div/div/p/select
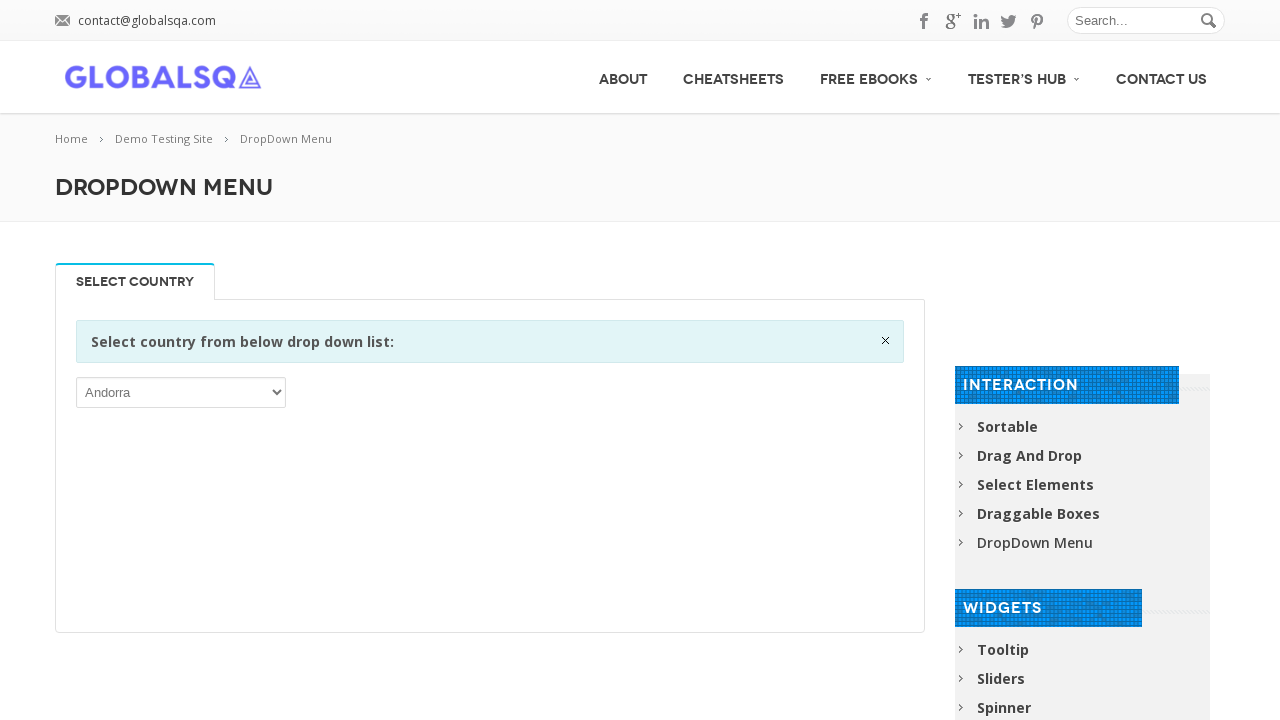

Selected 'Angola' from dropdown on xpath=//*[@id='post-2646']/div[2]/div/div/div/p/select
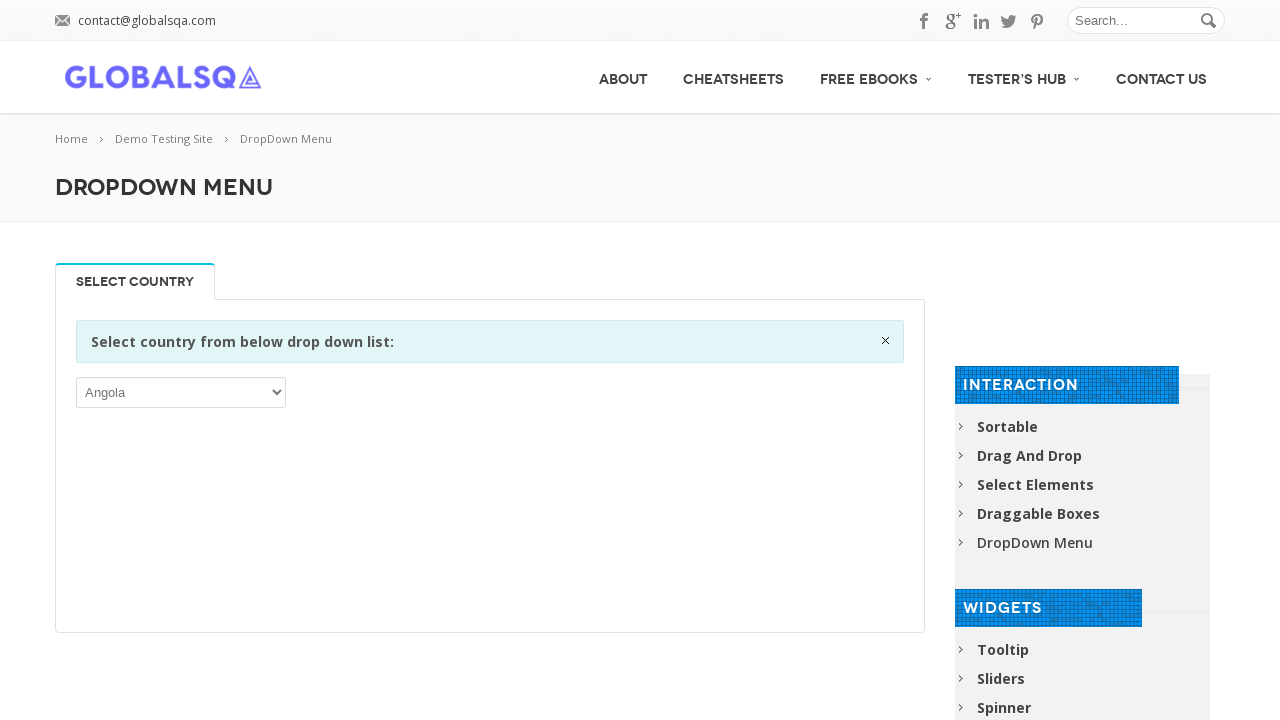

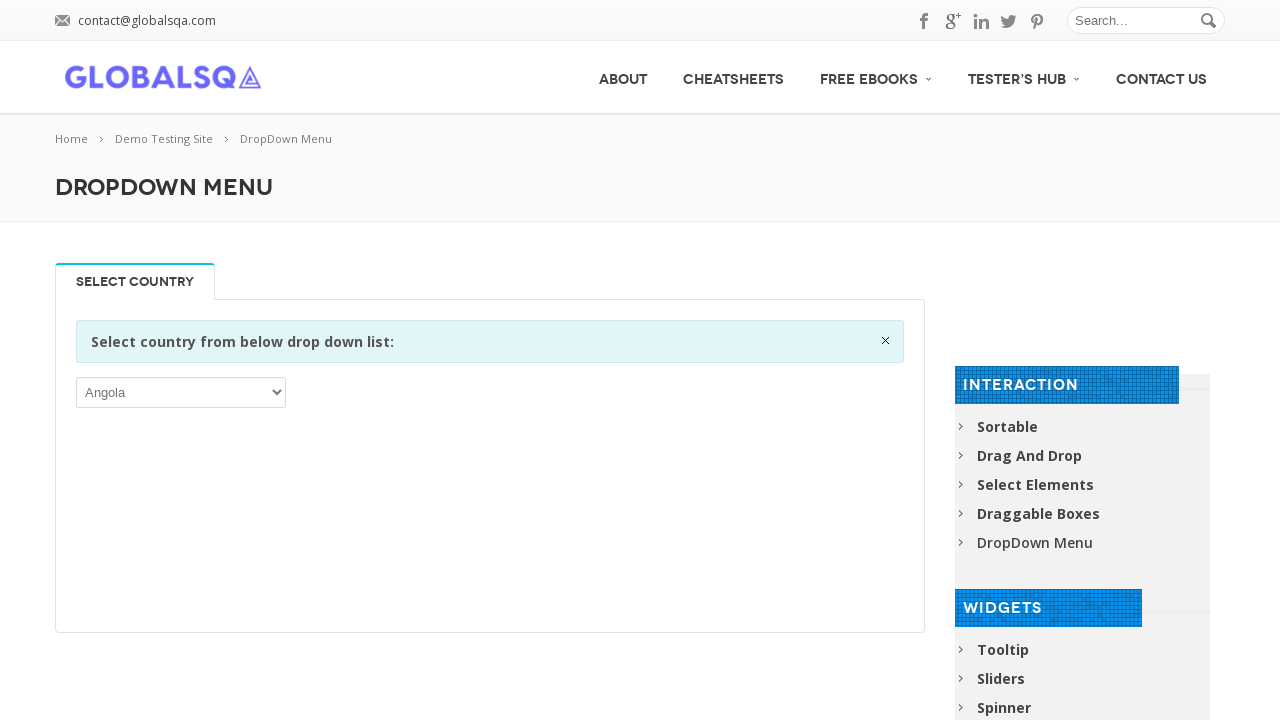